Adds Nexus 6 and iPhone 6 to cart, then initiates the checkout process

Starting URL: http://www.demoblaze.com

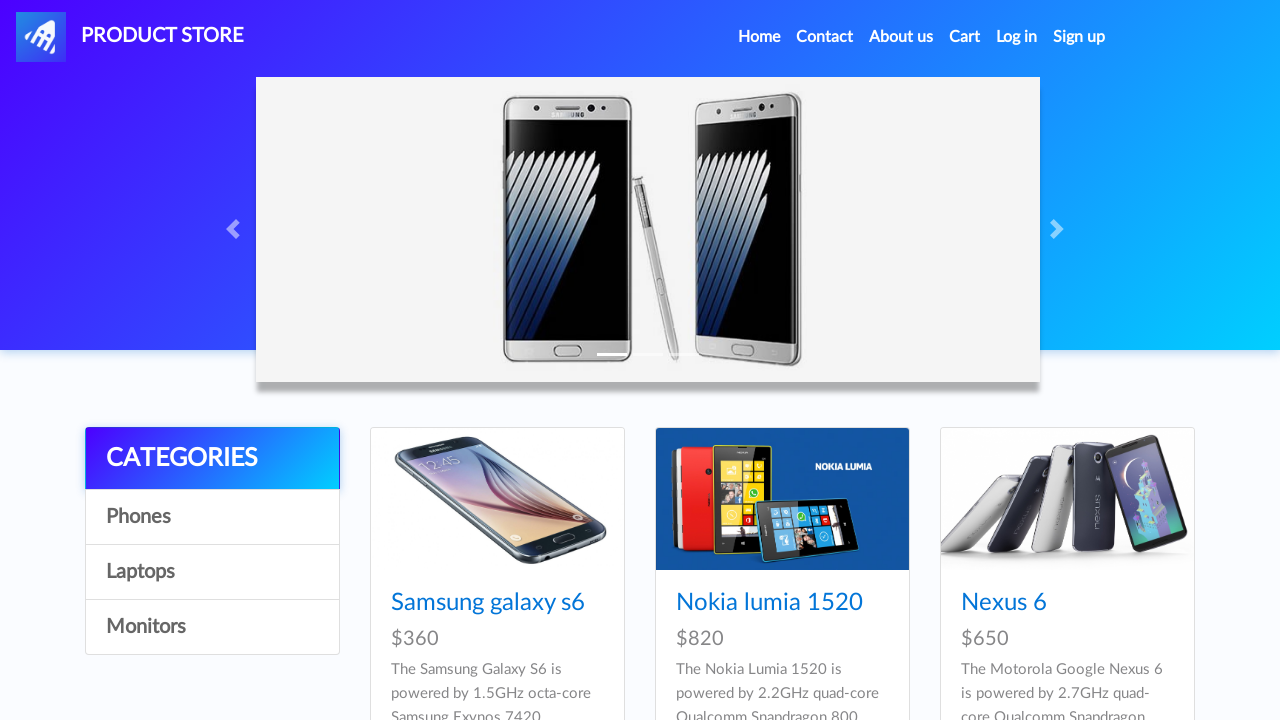

Clicked on Nexus 6 product at (1004, 603) on text=Nexus 6
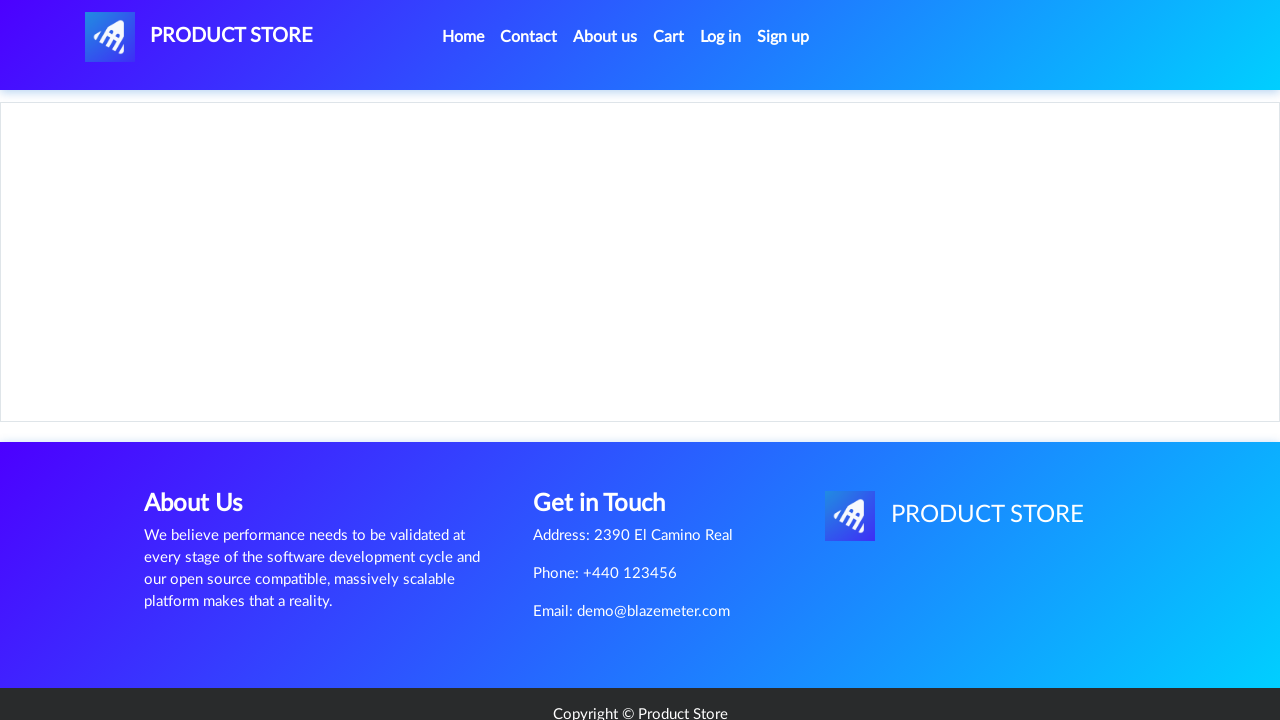

Waited for product page to load
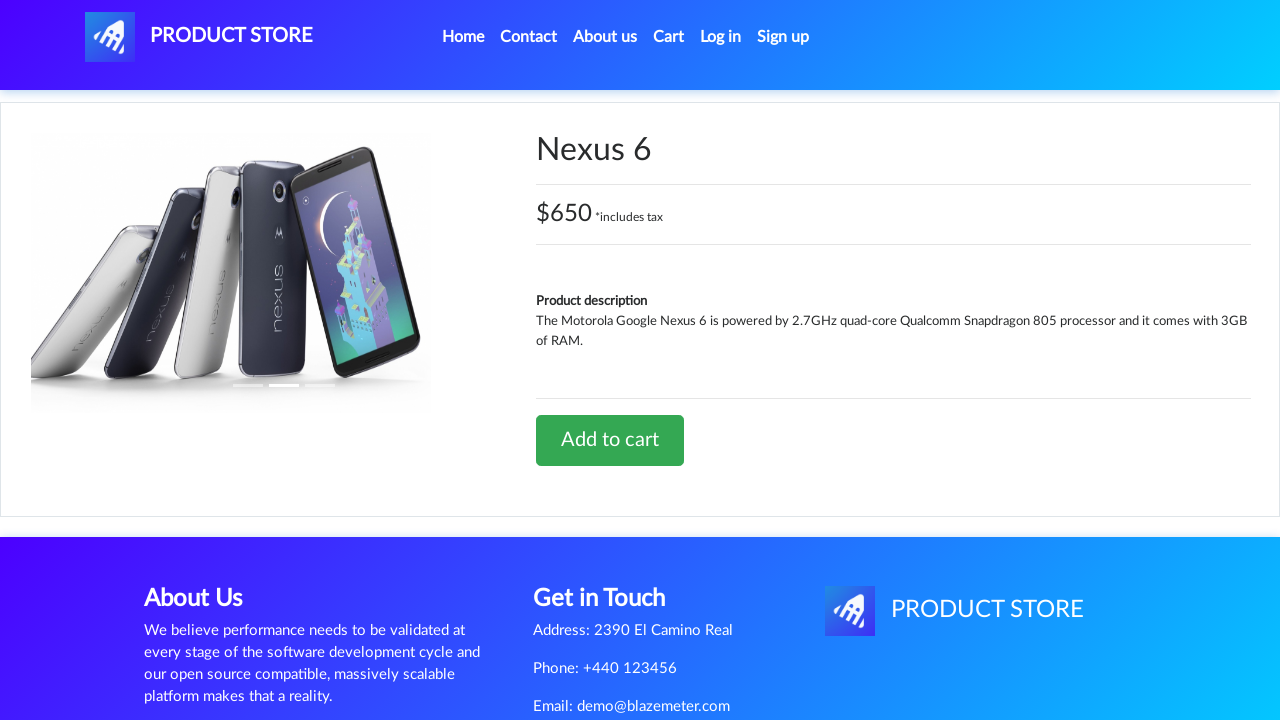

Added Nexus 6 to cart at (610, 440) on a[onclick='addToCart(3)']
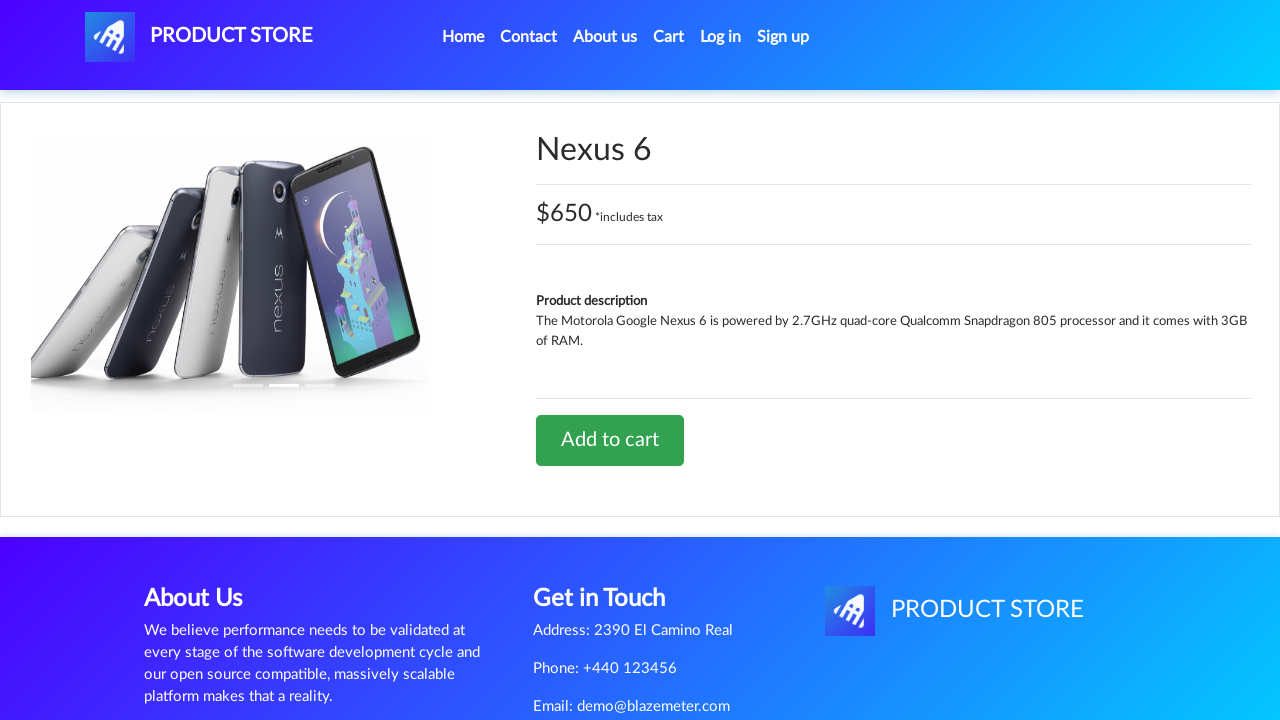

Navigated to cart at (669, 37) on #cartur
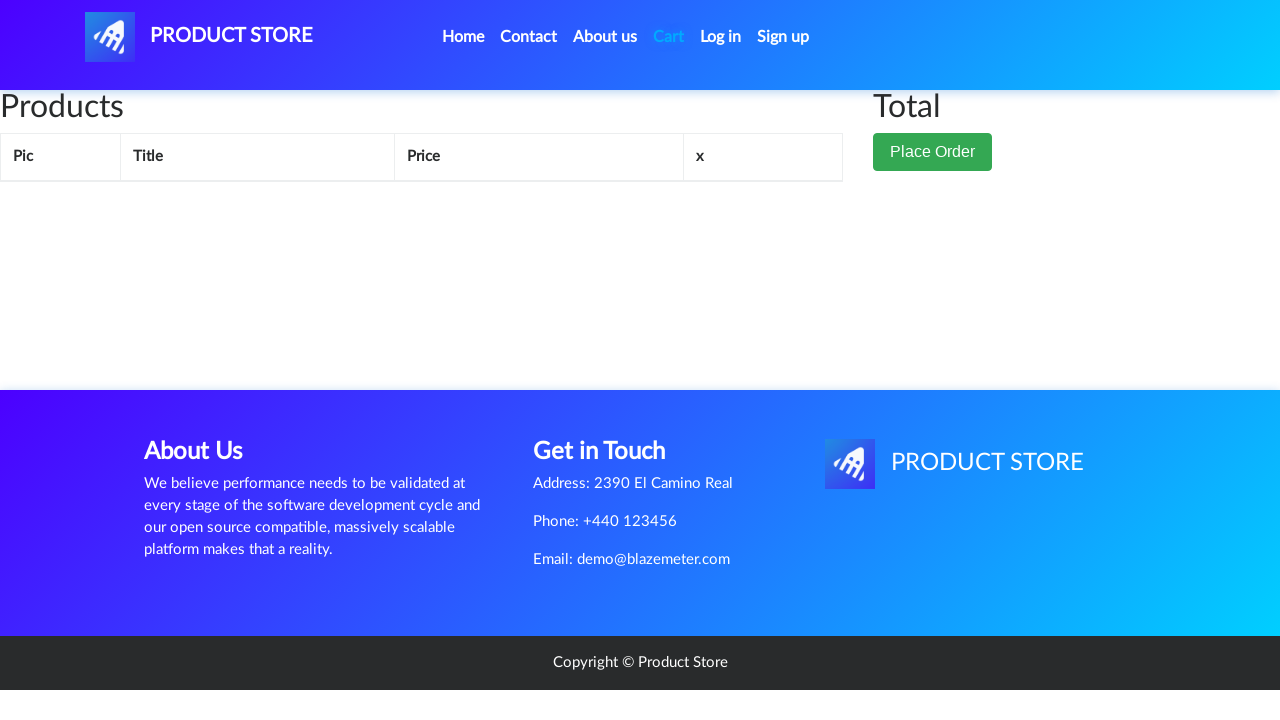

Clicked Home link to return to home page at (463, 37) on text=Home
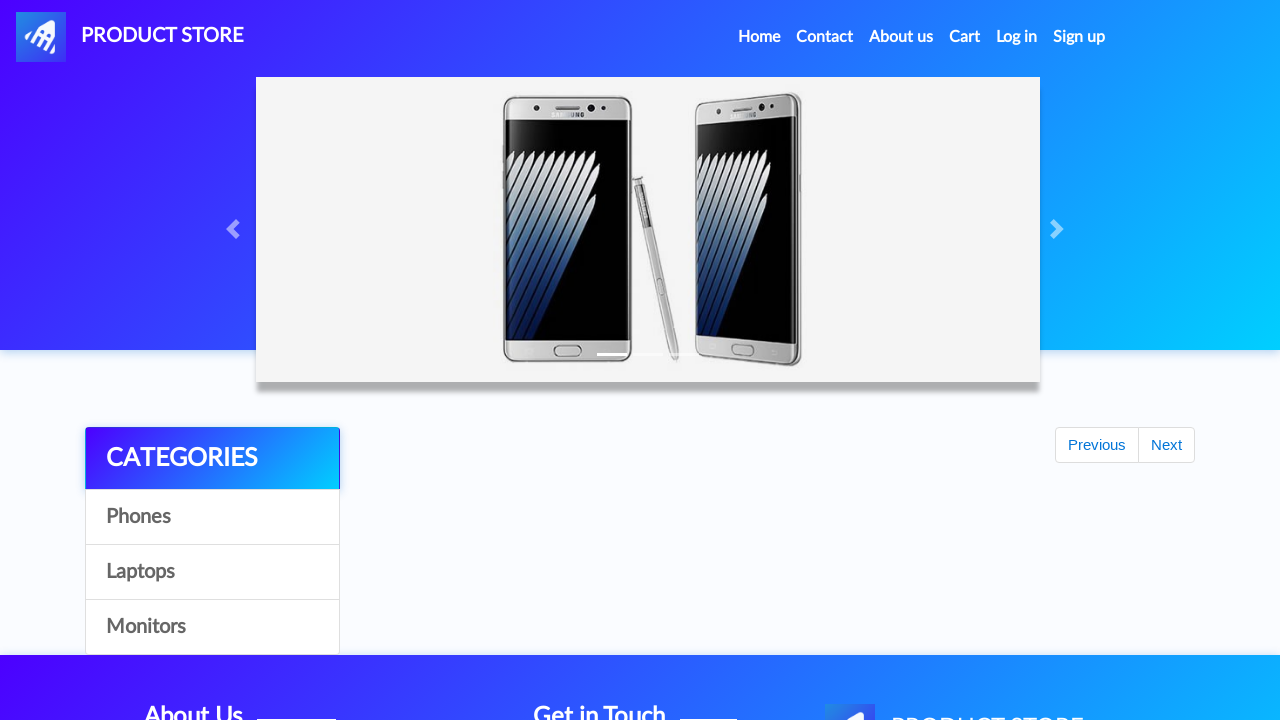

Clicked on iPhone 6 product at (752, 361) on text=Iphone 6
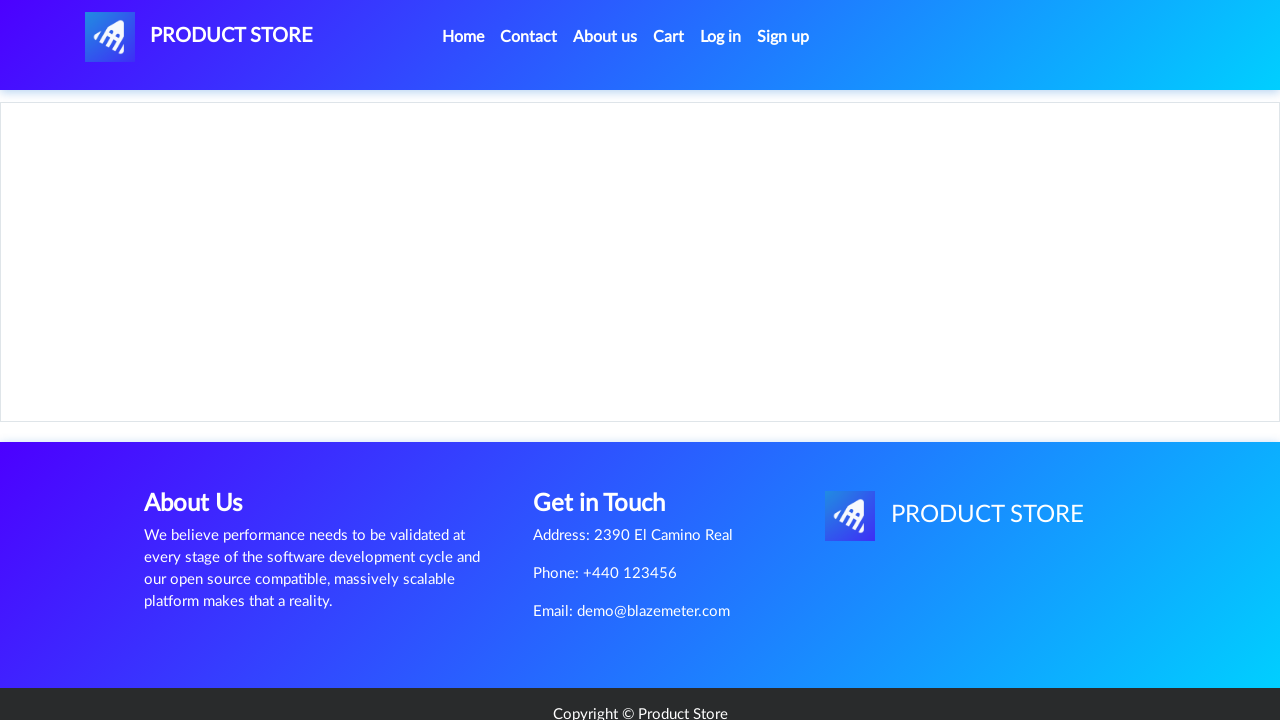

Waited for iPhone 6 product page to load
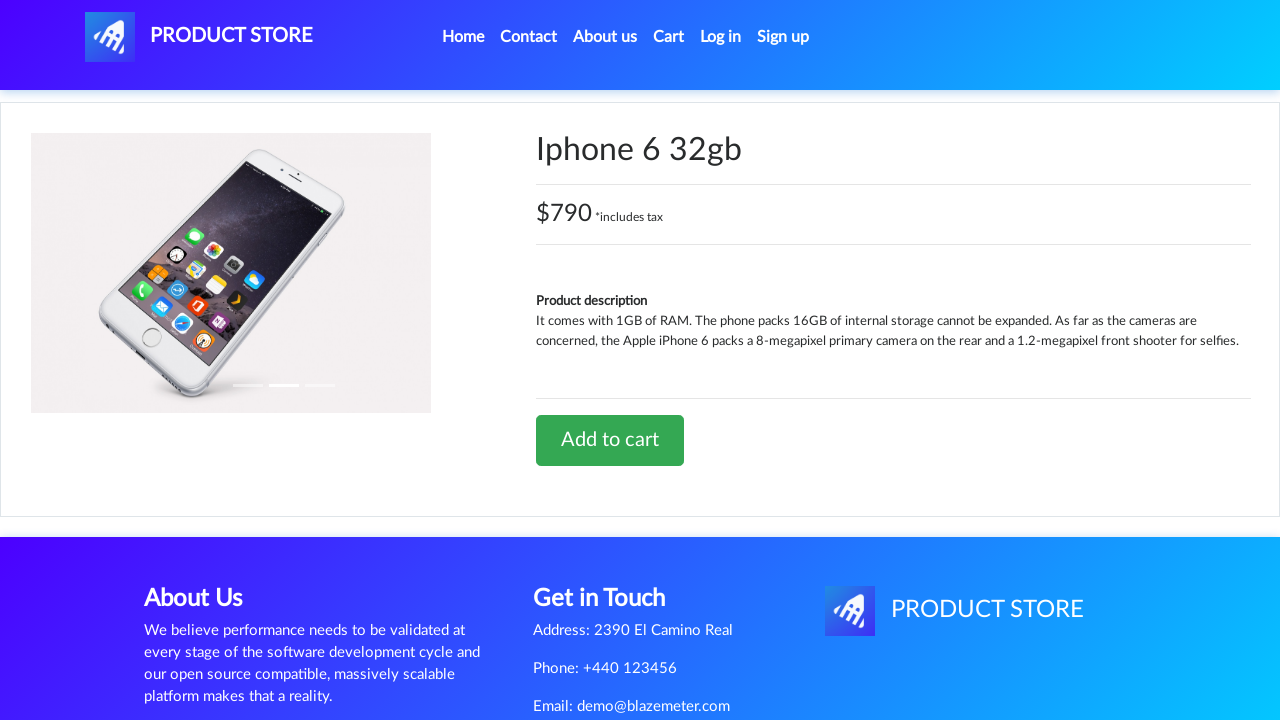

Added iPhone 6 to cart at (610, 440) on a[onclick='addToCart(5)']
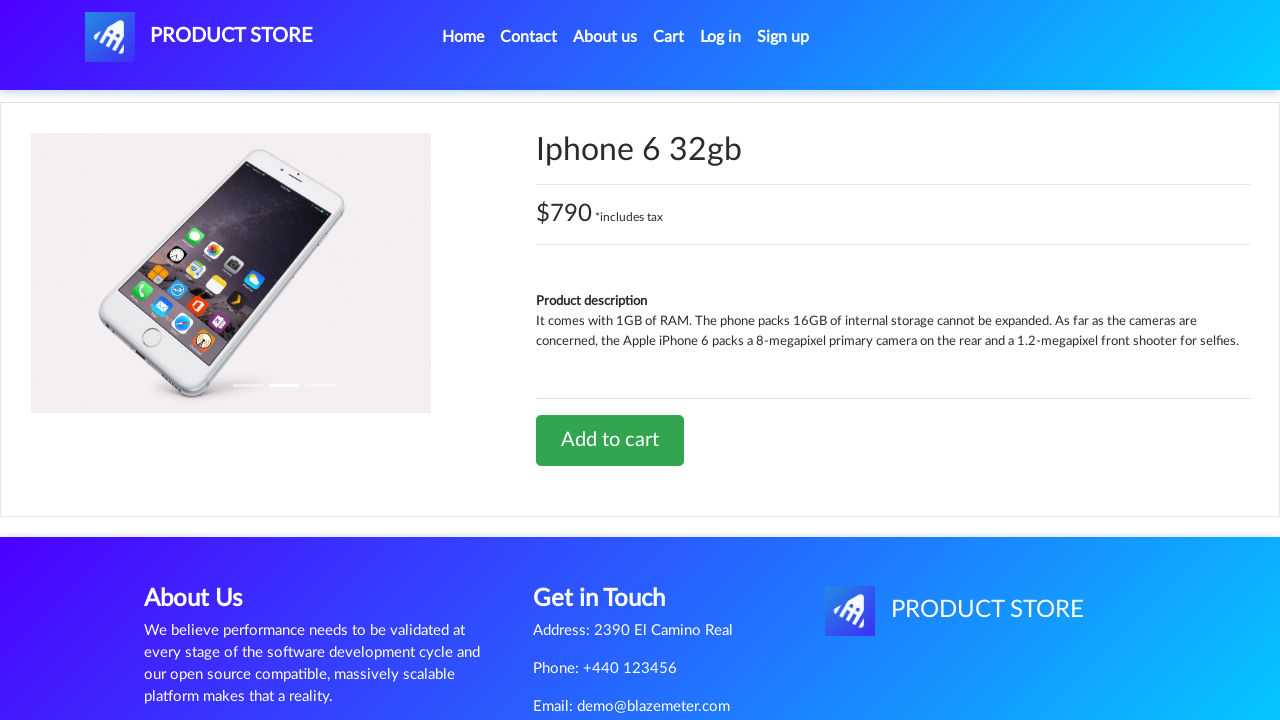

Navigated to cart at (669, 37) on #cartur
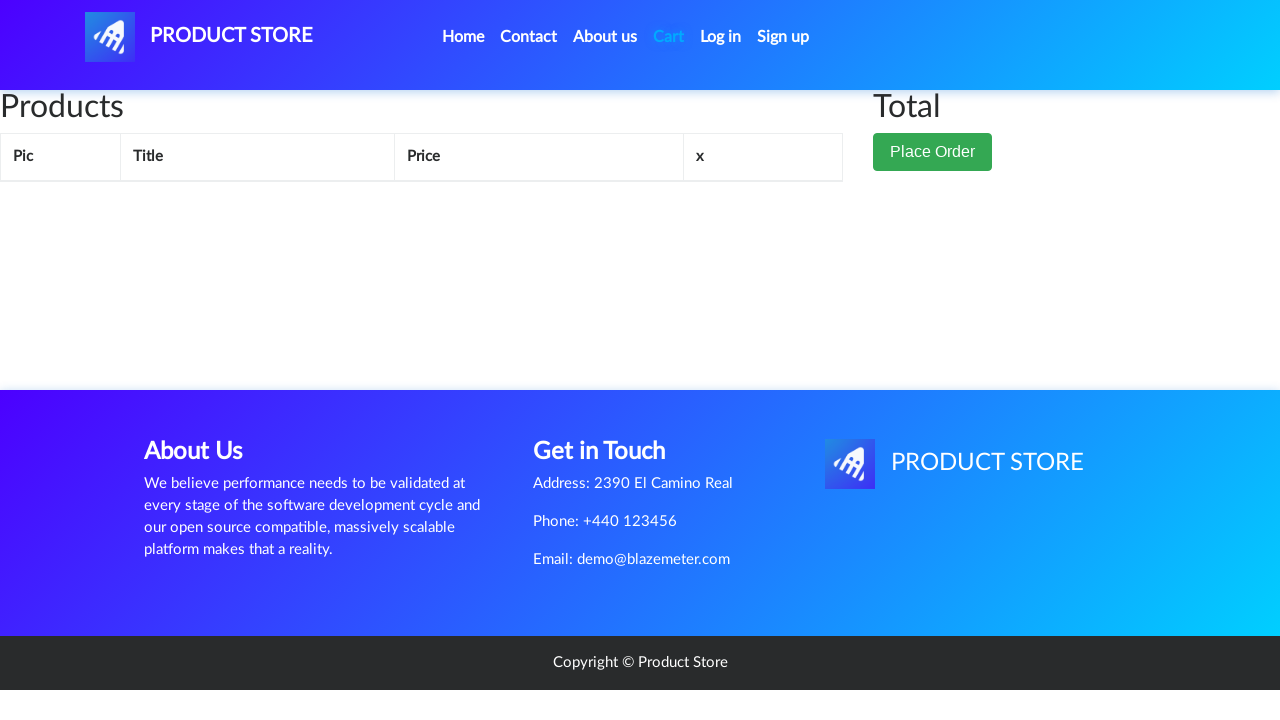

Waited for Place Order button to appear
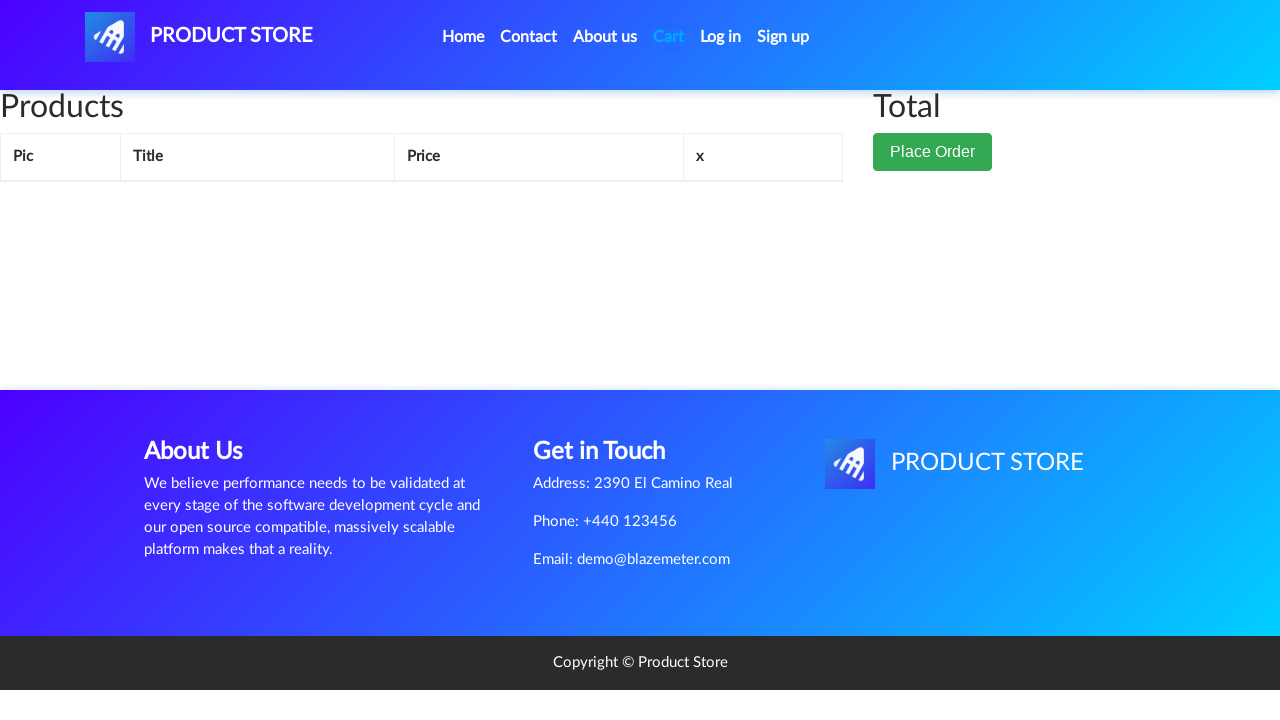

Clicked Place Order button to initiate checkout at (933, 152) on button[data-toggle='modal']
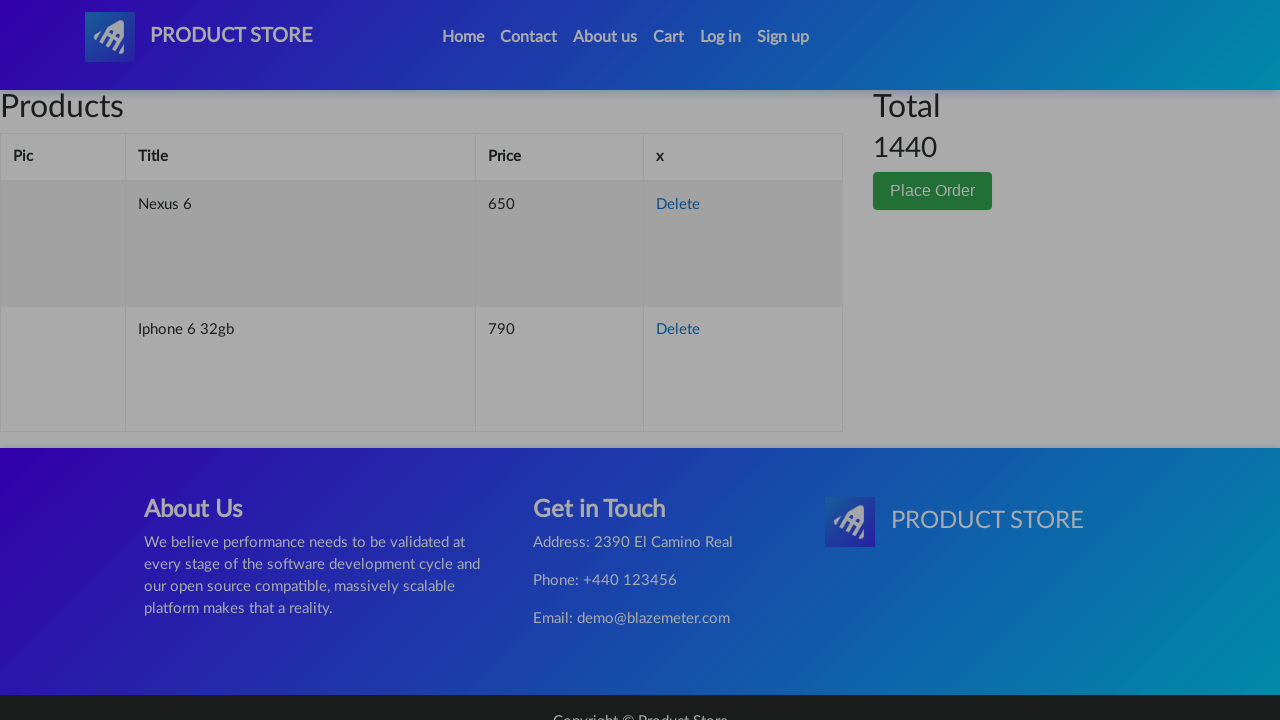

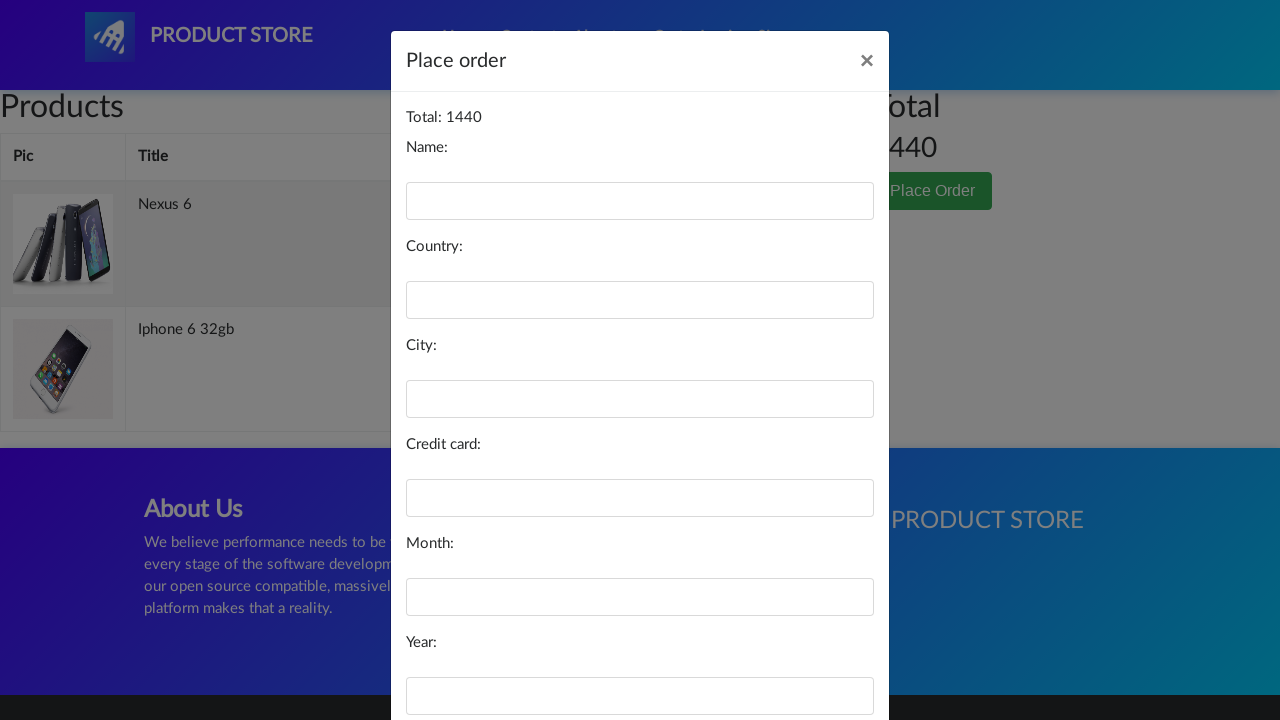